Navigates to ESPN NBA player statistics page and repeatedly clicks the "Show More" button to load additional player data until no more content is available

Starting URL: https://www.espn.com/nba/stats/player/_/table/offensive/sort/avgPoints/dir/desc

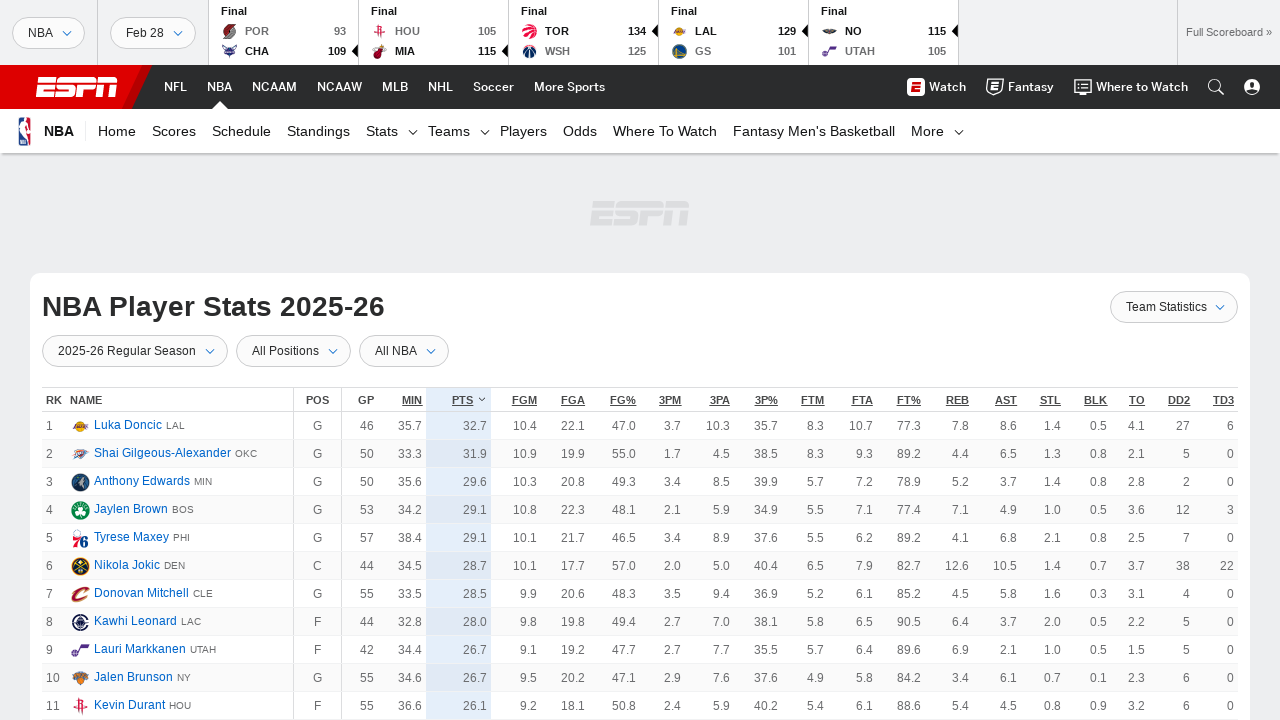

Located 'Show More' link element
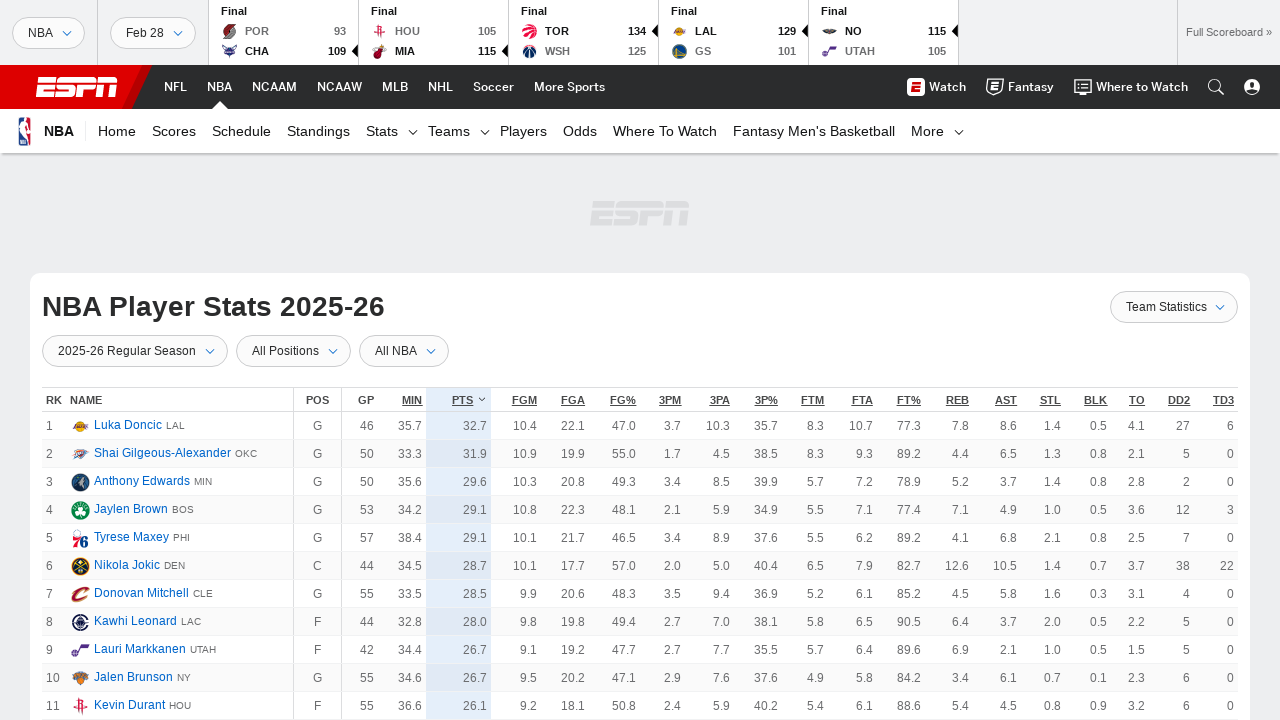

Confirmed 'Show More' button is visible
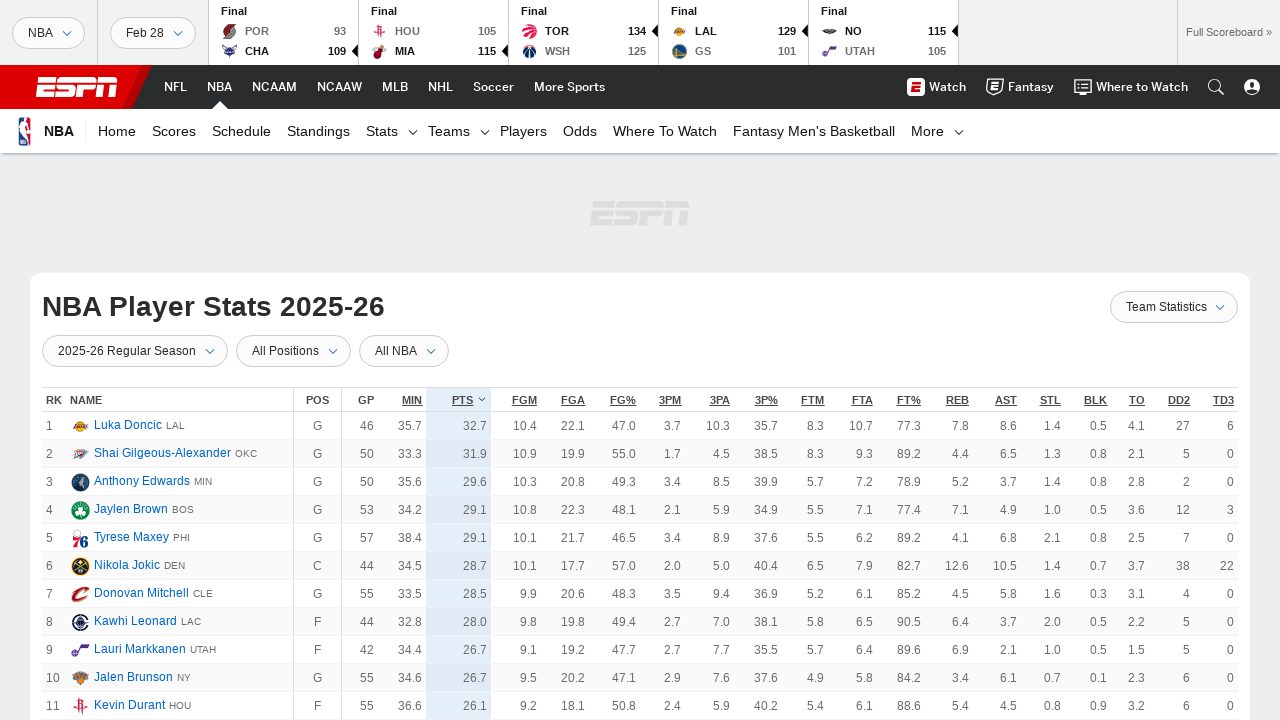

Clicked 'Show More' button to load additional player statistics at (640, 361) on a:has-text('Show More')
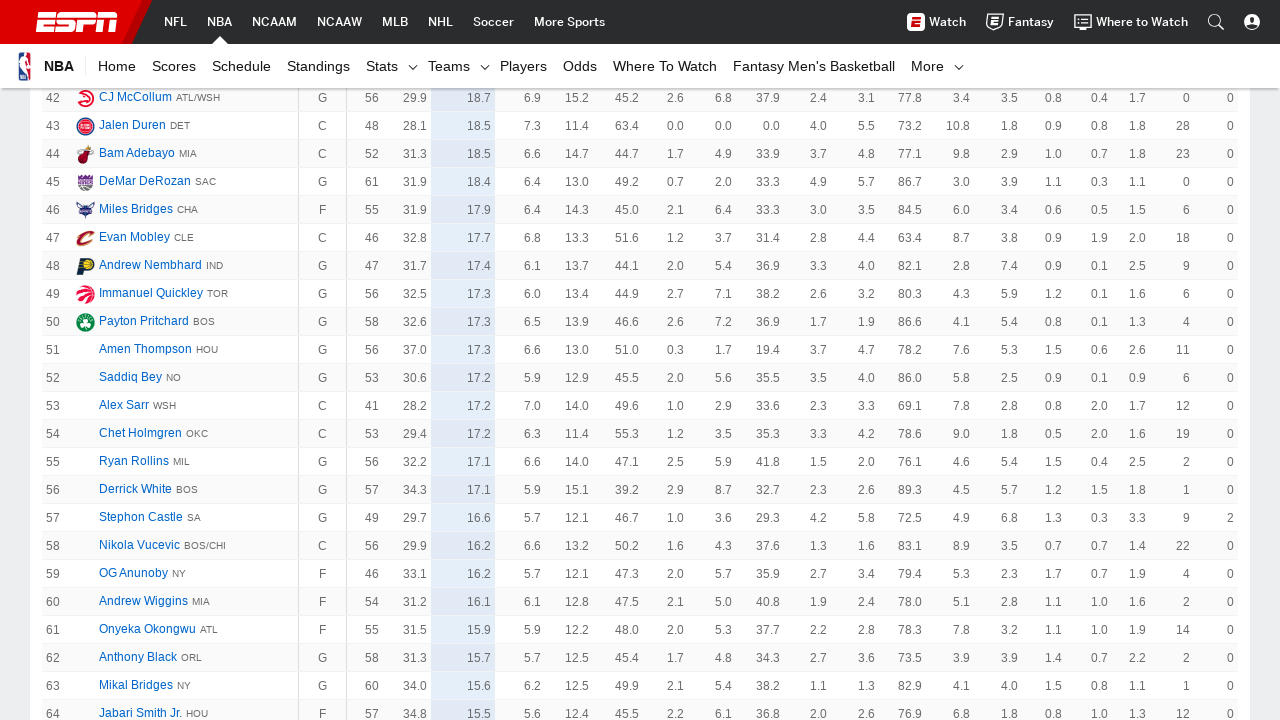

Waited 3 seconds for new player data to load
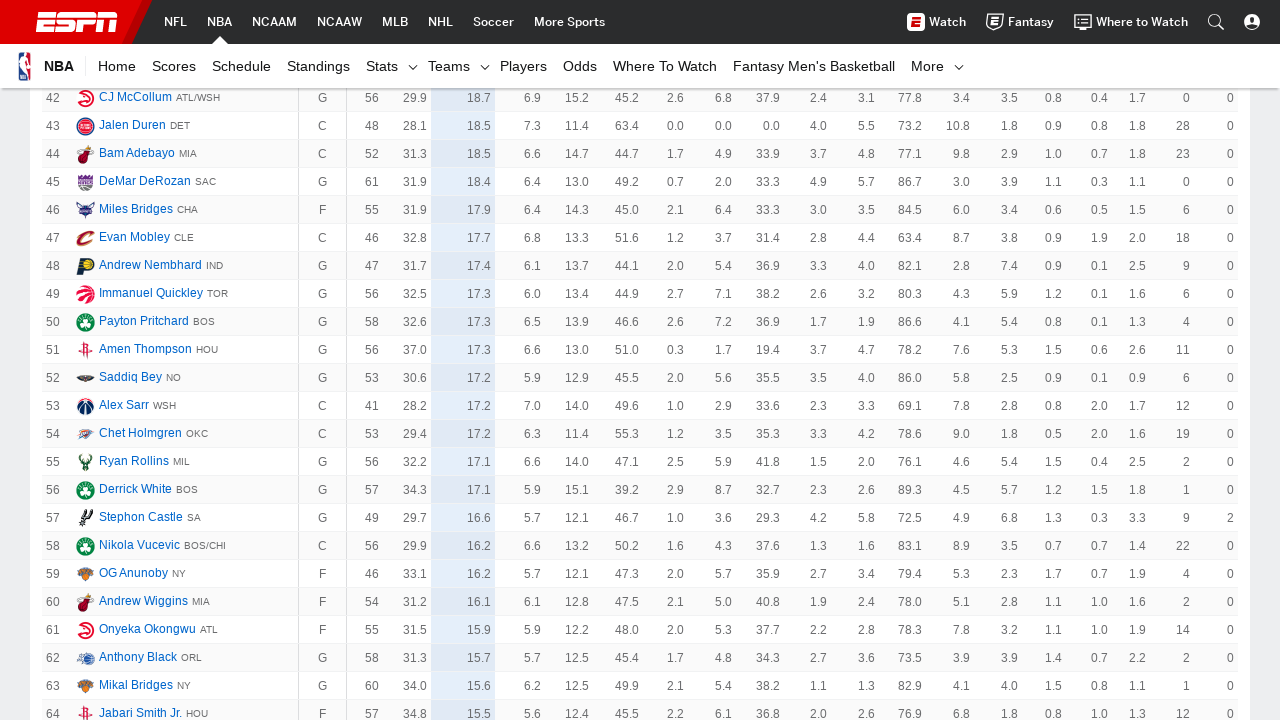

Located 'Show More' link element
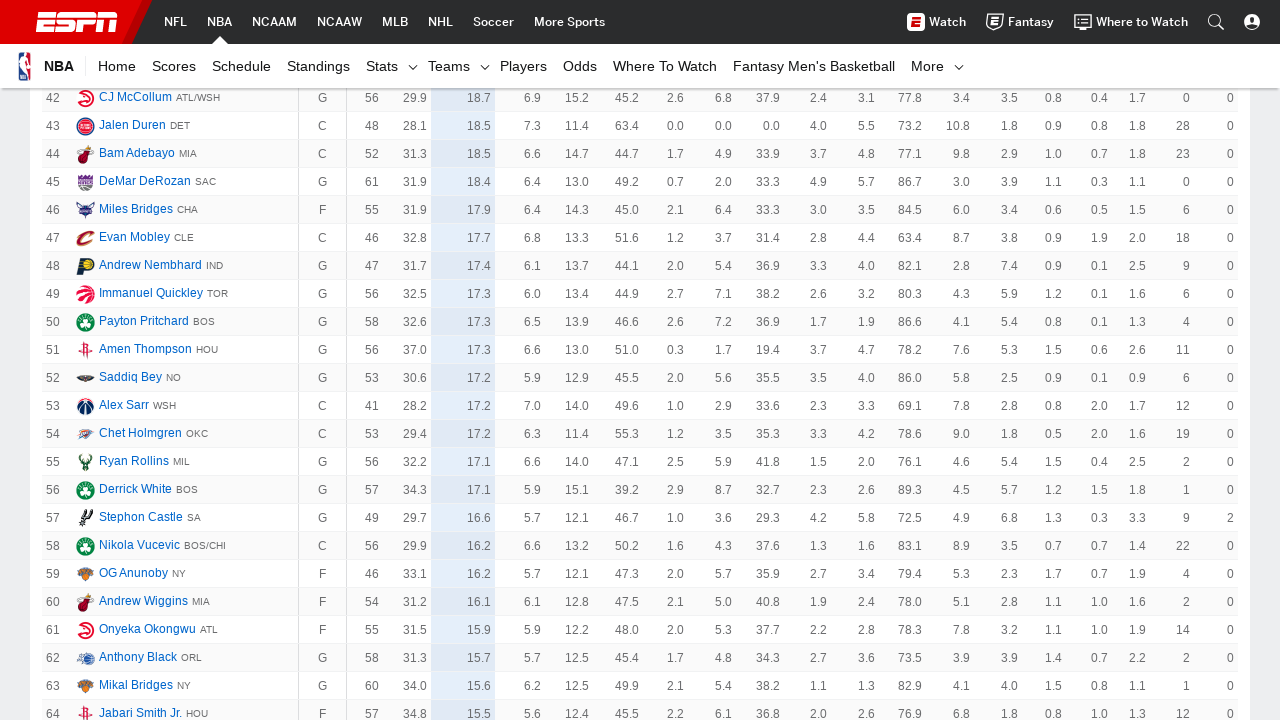

Confirmed 'Show More' button is visible
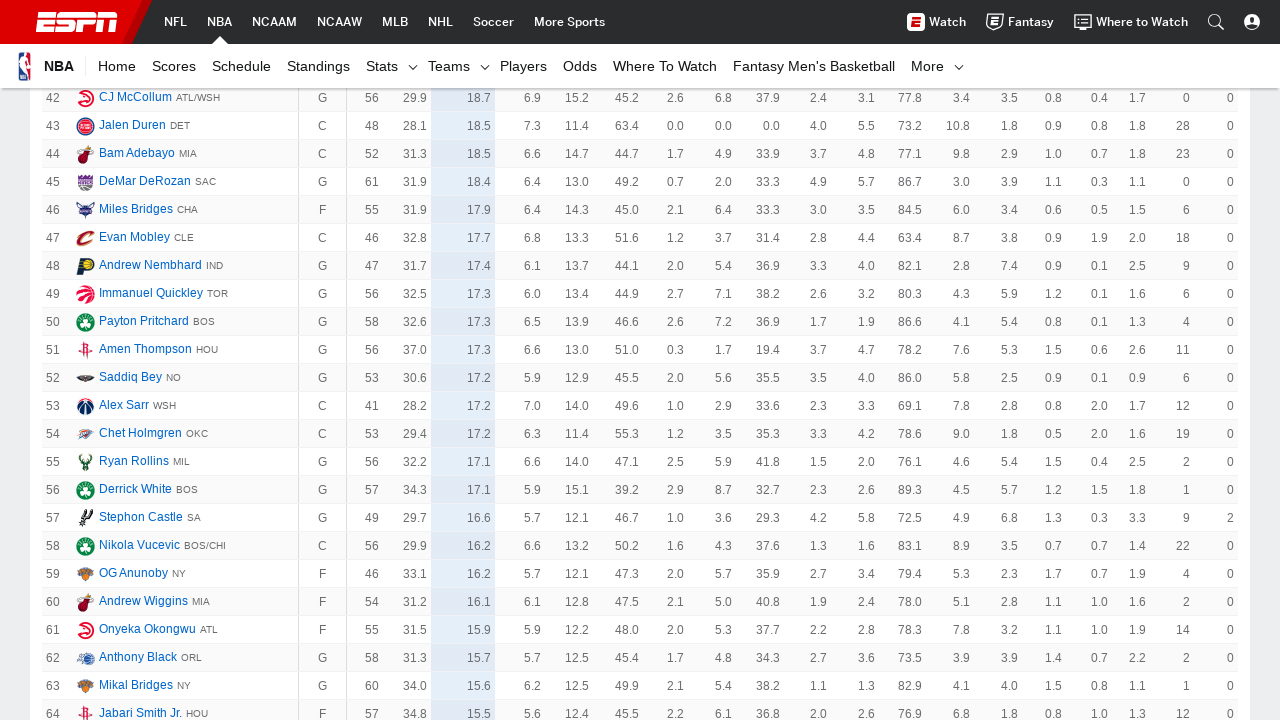

Clicked 'Show More' button to load additional player statistics at (640, 361) on a:has-text('Show More')
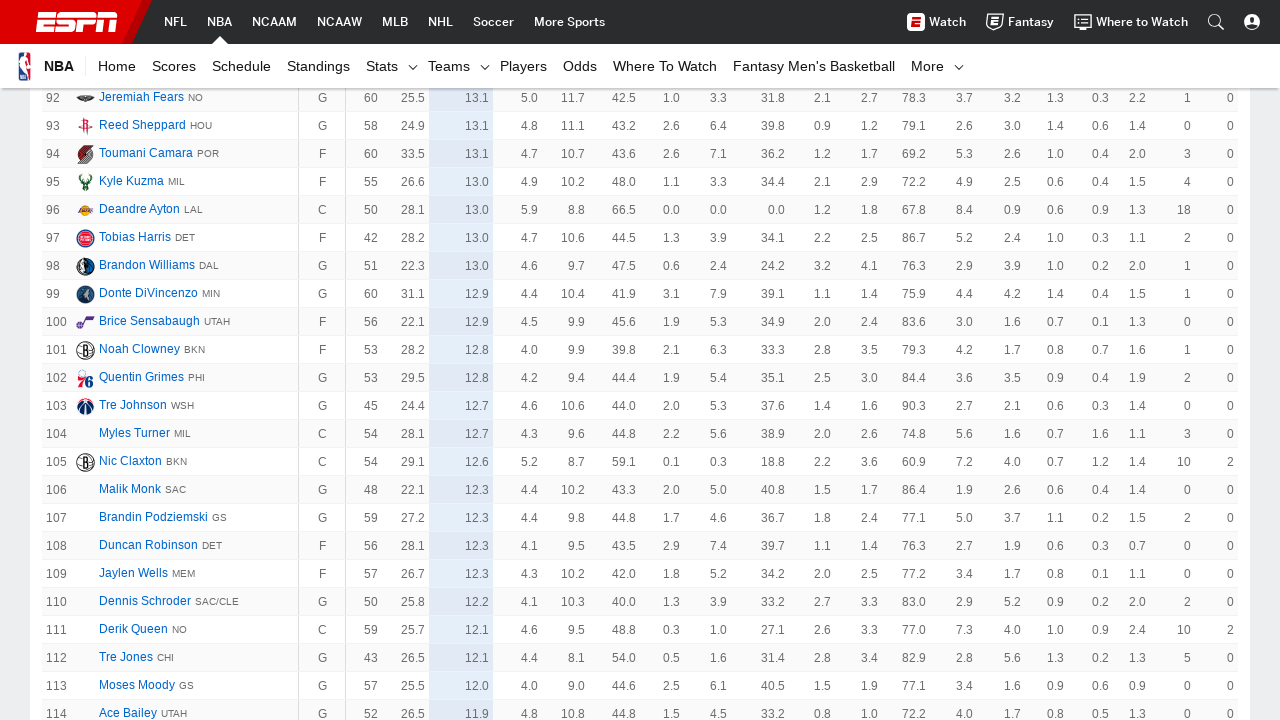

Waited 3 seconds for new player data to load
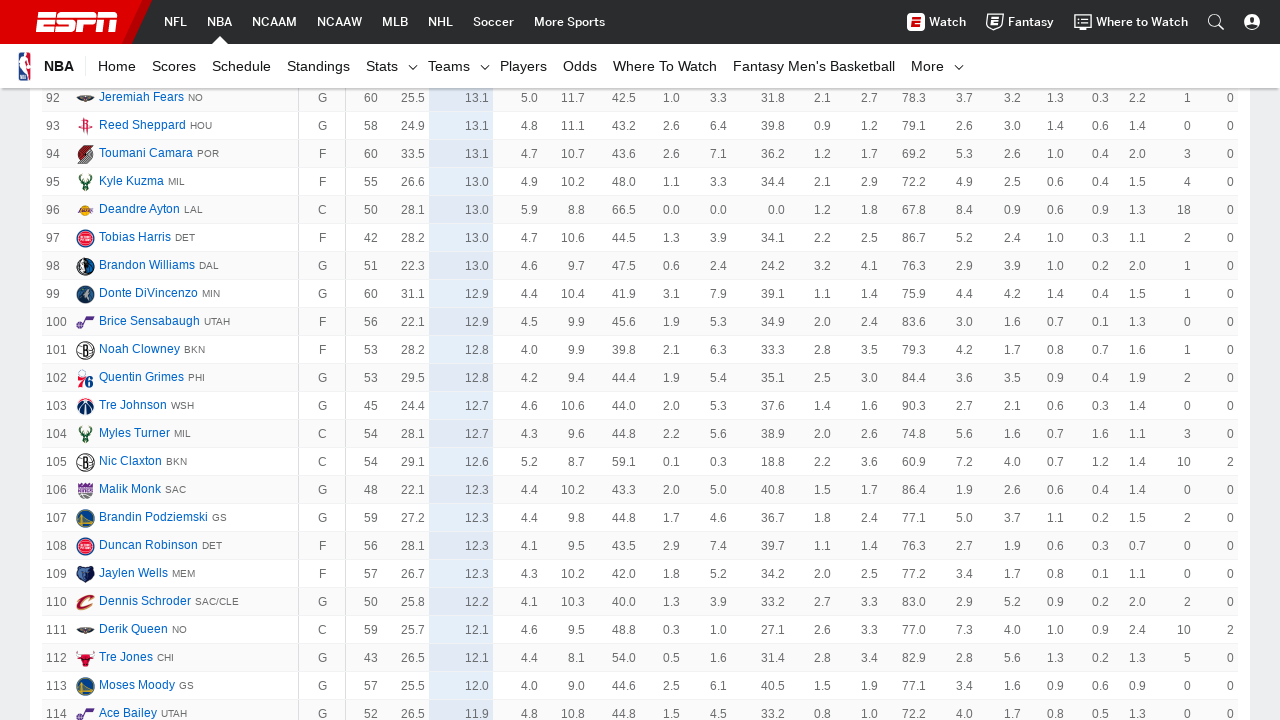

Located 'Show More' link element
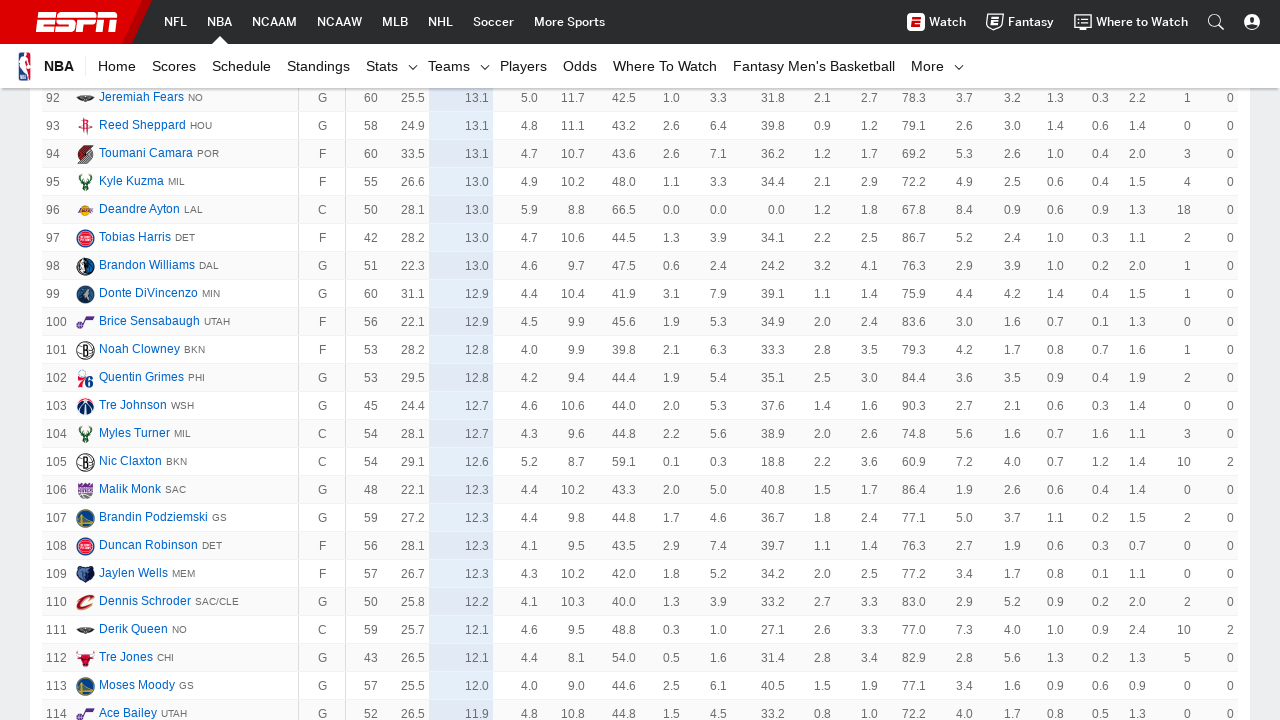

Confirmed 'Show More' button is visible
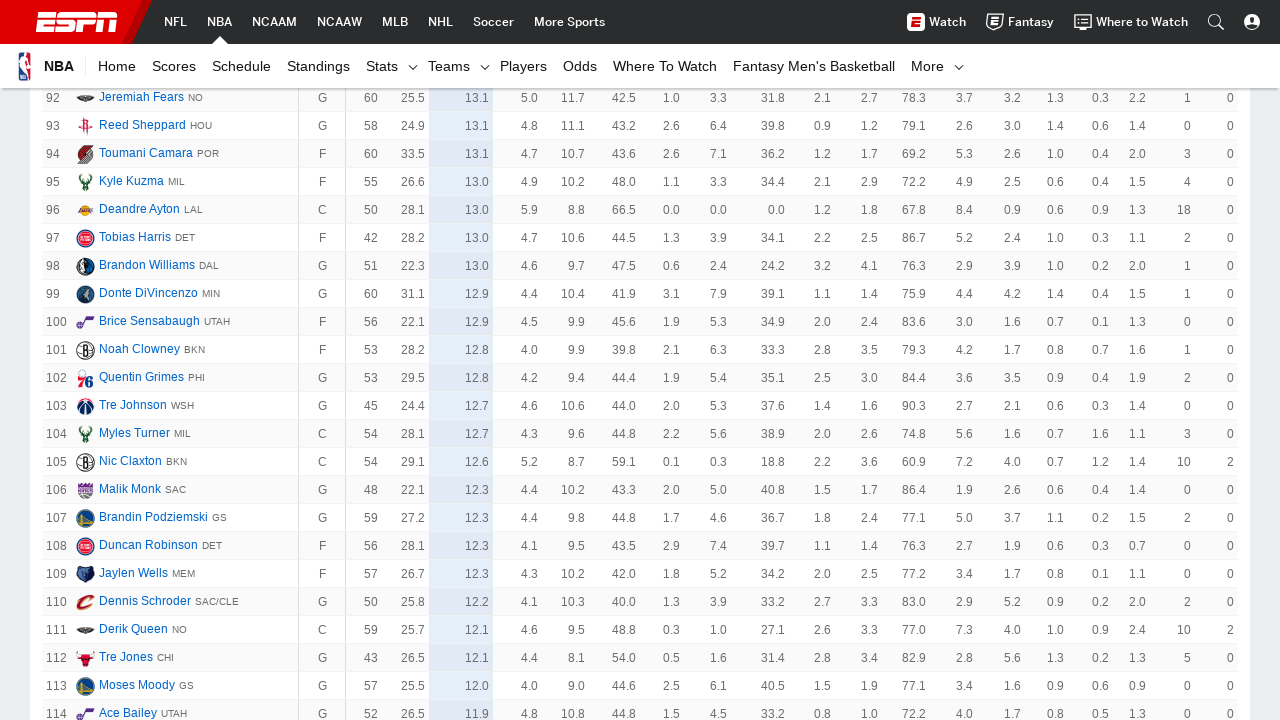

Clicked 'Show More' button to load additional player statistics at (640, 361) on a:has-text('Show More')
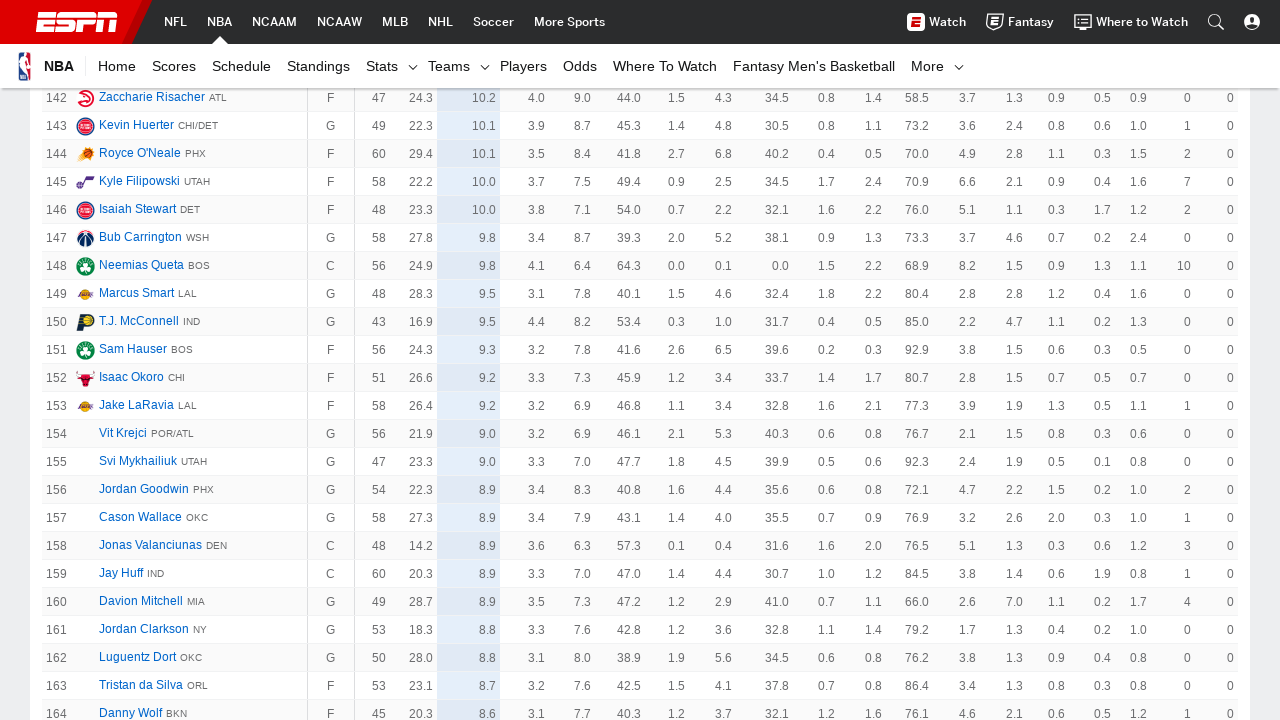

Waited 3 seconds for new player data to load
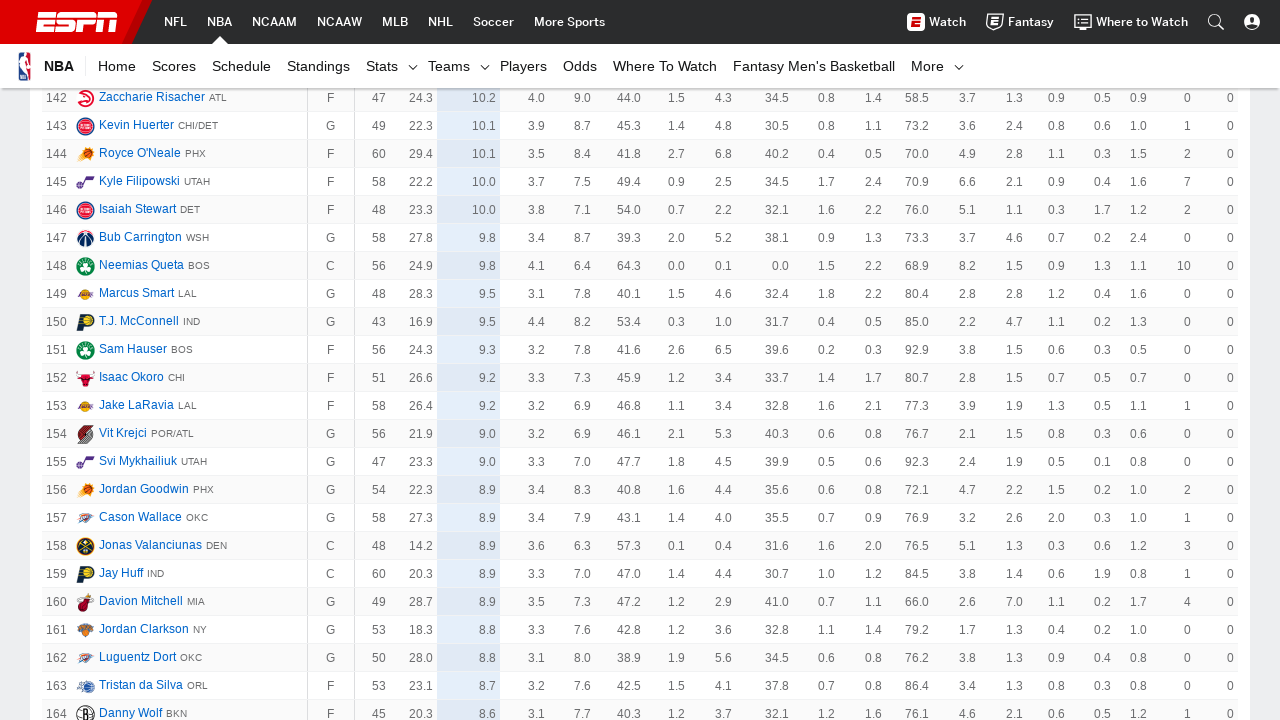

Located 'Show More' link element
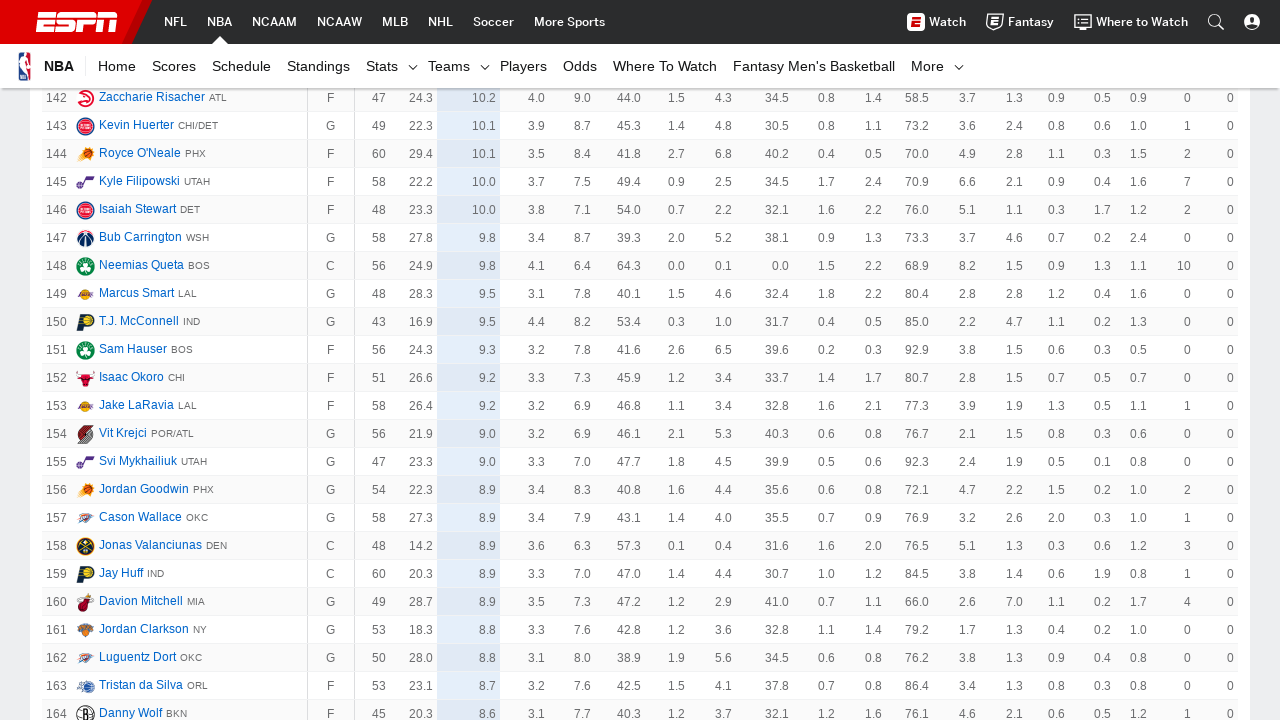

Confirmed 'Show More' button is visible
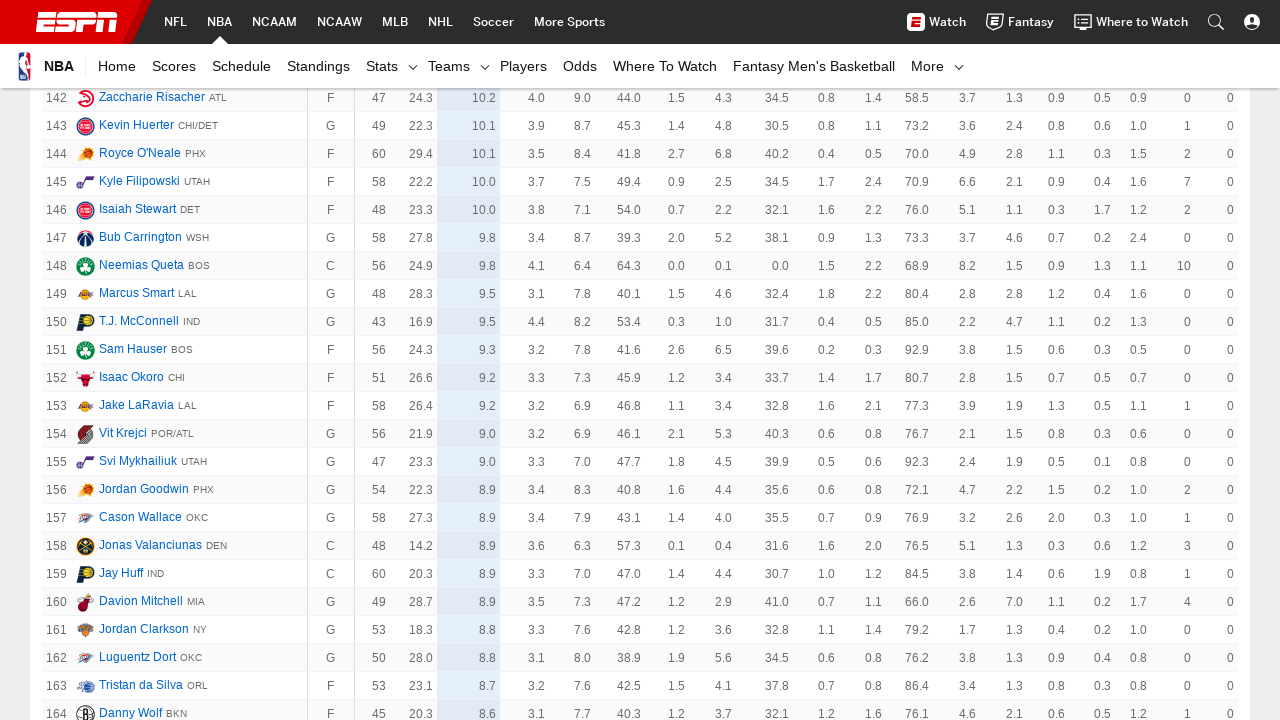

Clicked 'Show More' button to load additional player statistics at (640, 361) on a:has-text('Show More')
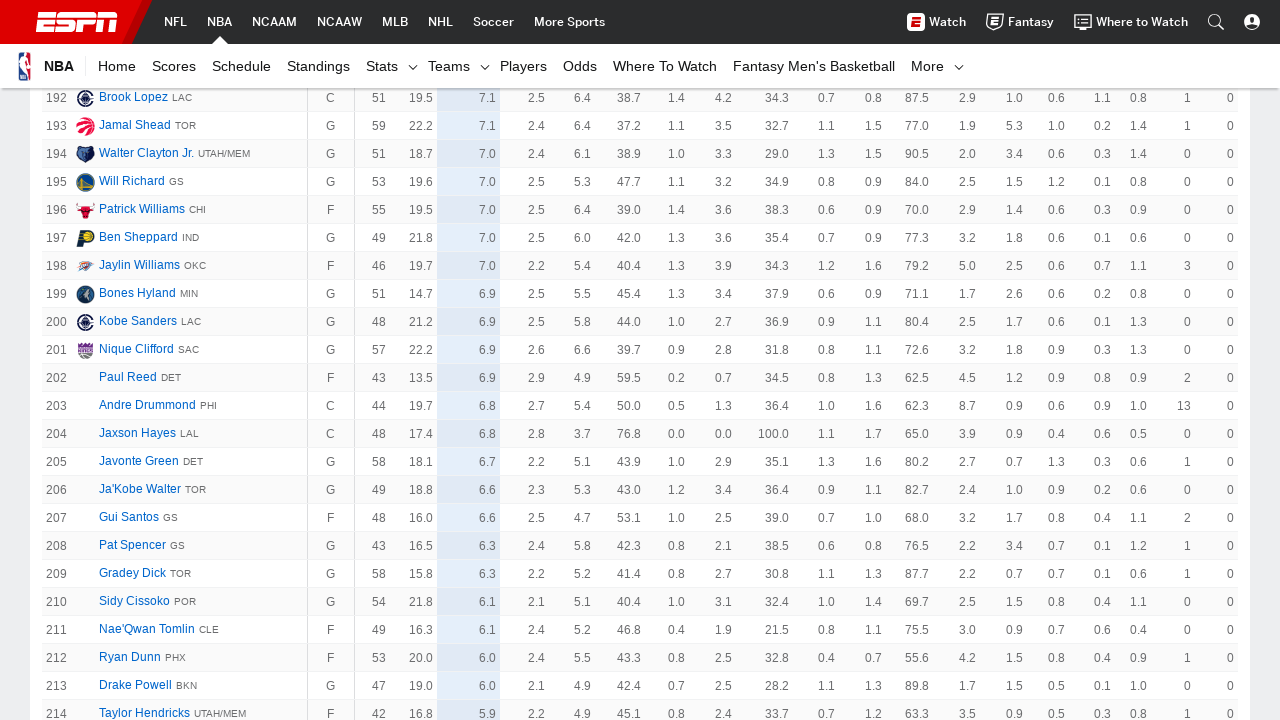

Waited 3 seconds for new player data to load
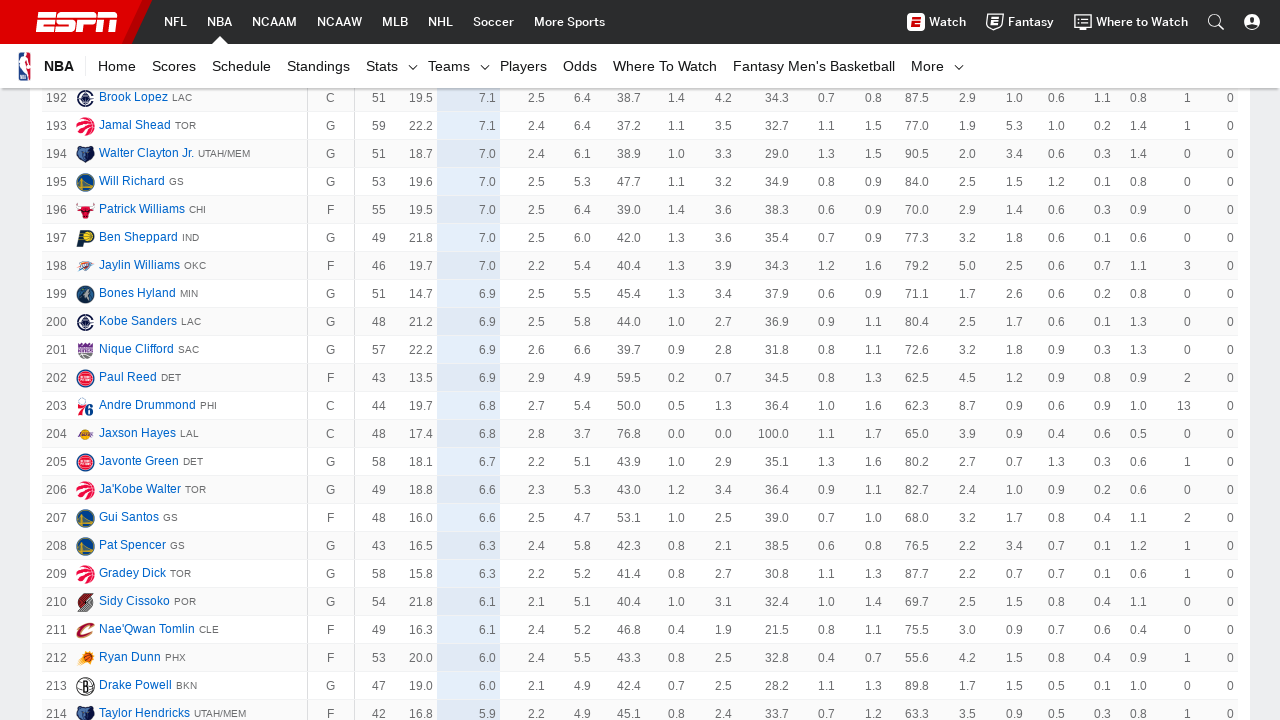

Located 'Show More' link element
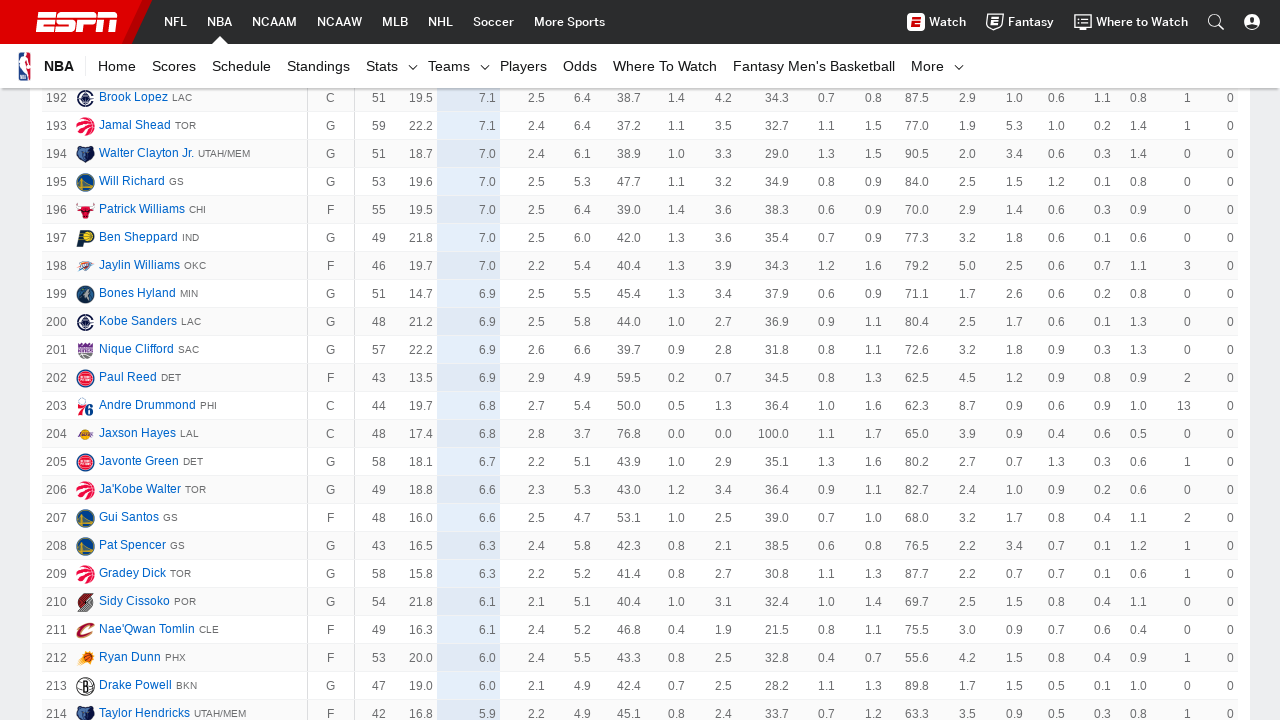

Confirmed 'Show More' button is visible
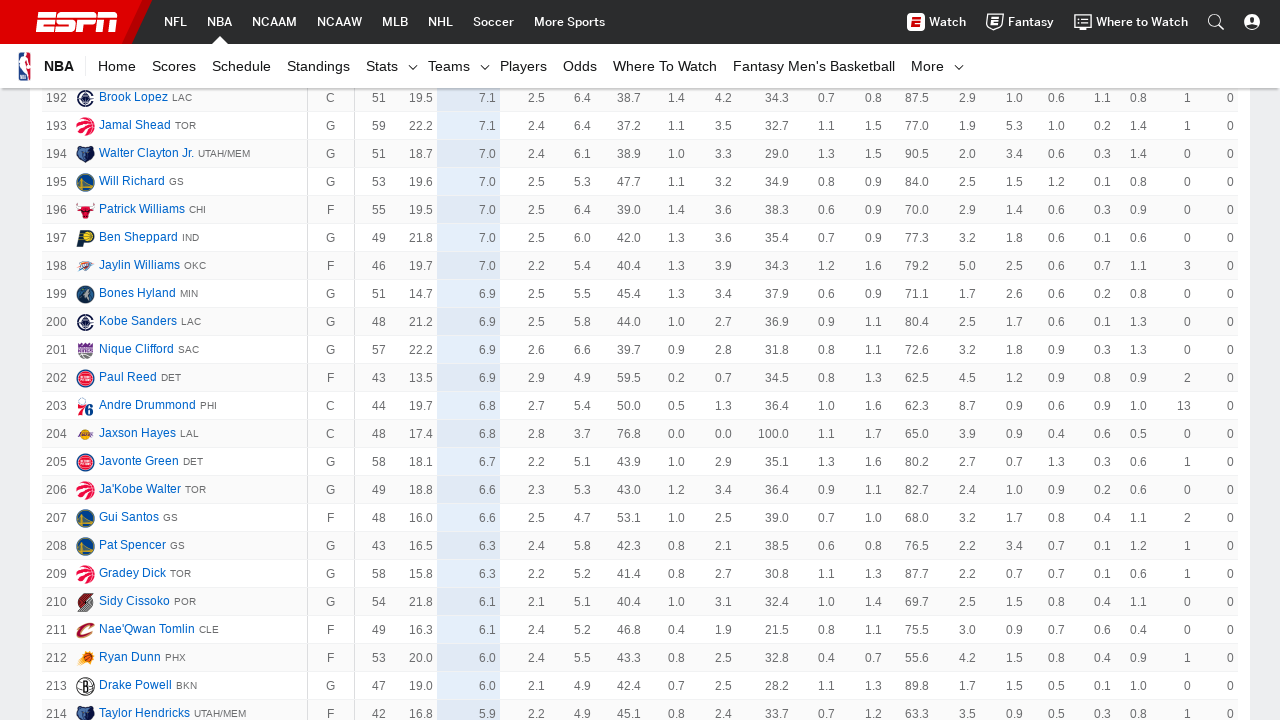

Clicked 'Show More' button to load additional player statistics at (640, 361) on a:has-text('Show More')
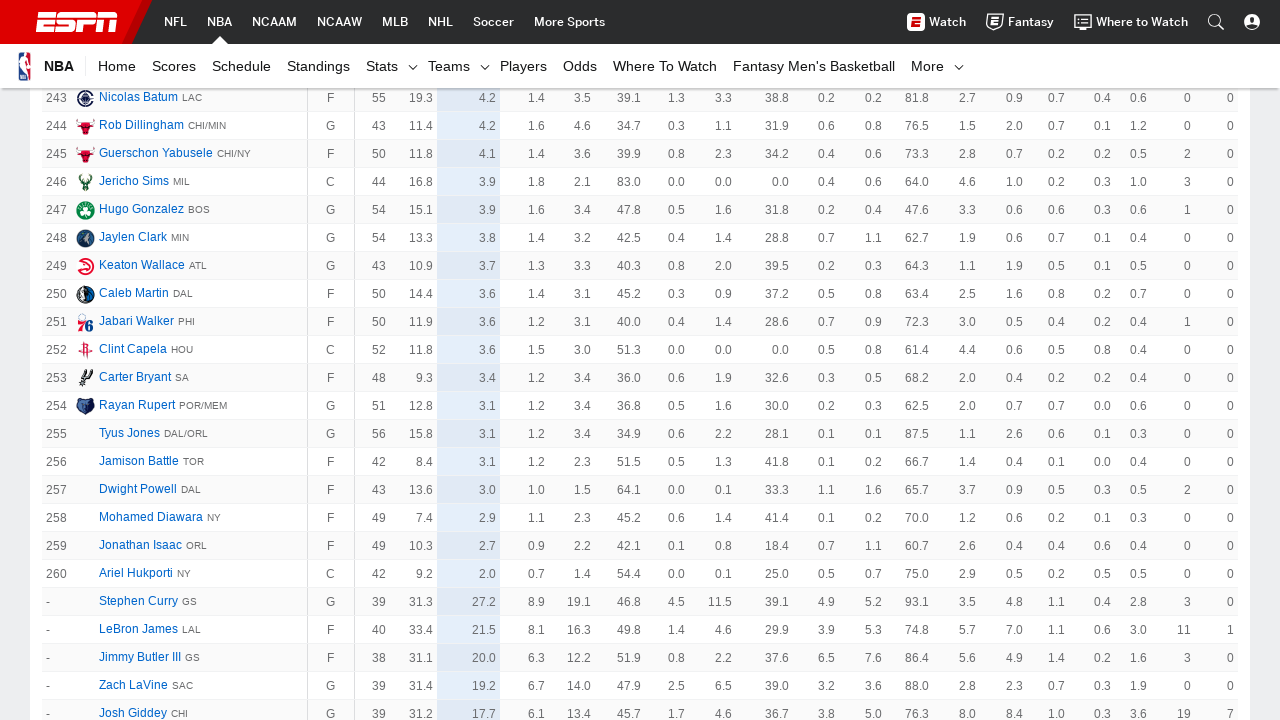

Waited 3 seconds for new player data to load
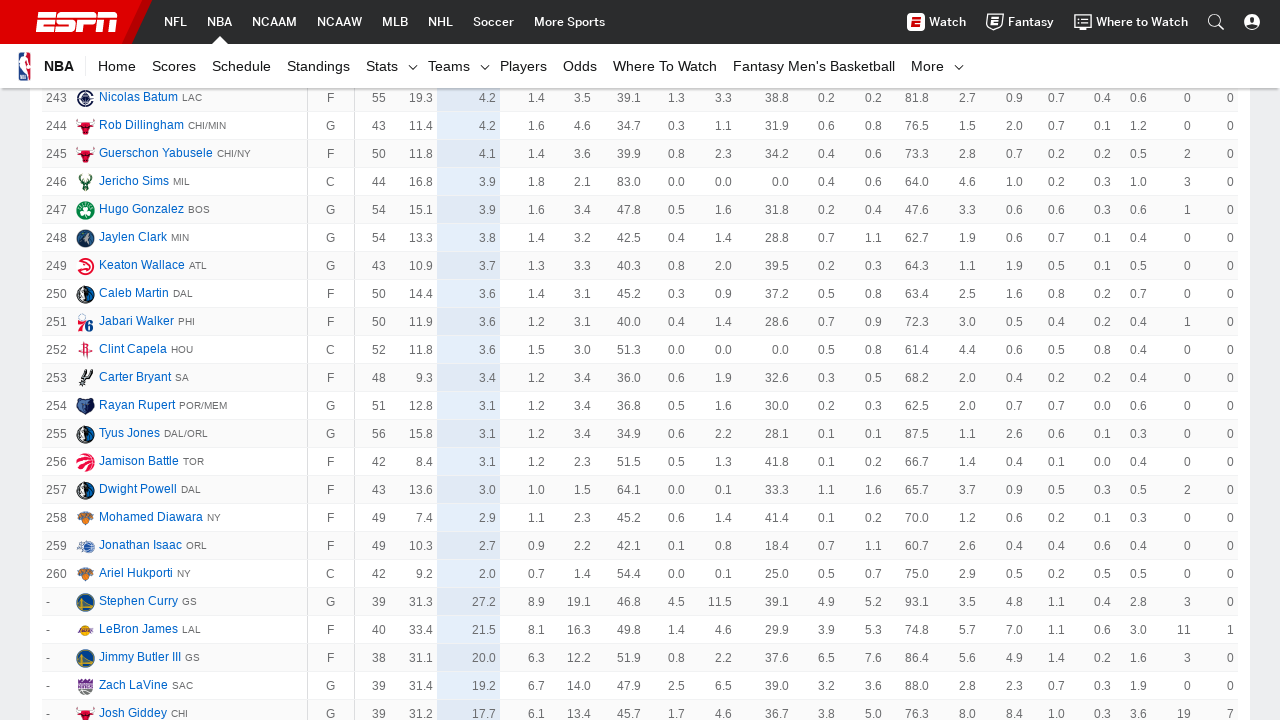

Located 'Show More' link element
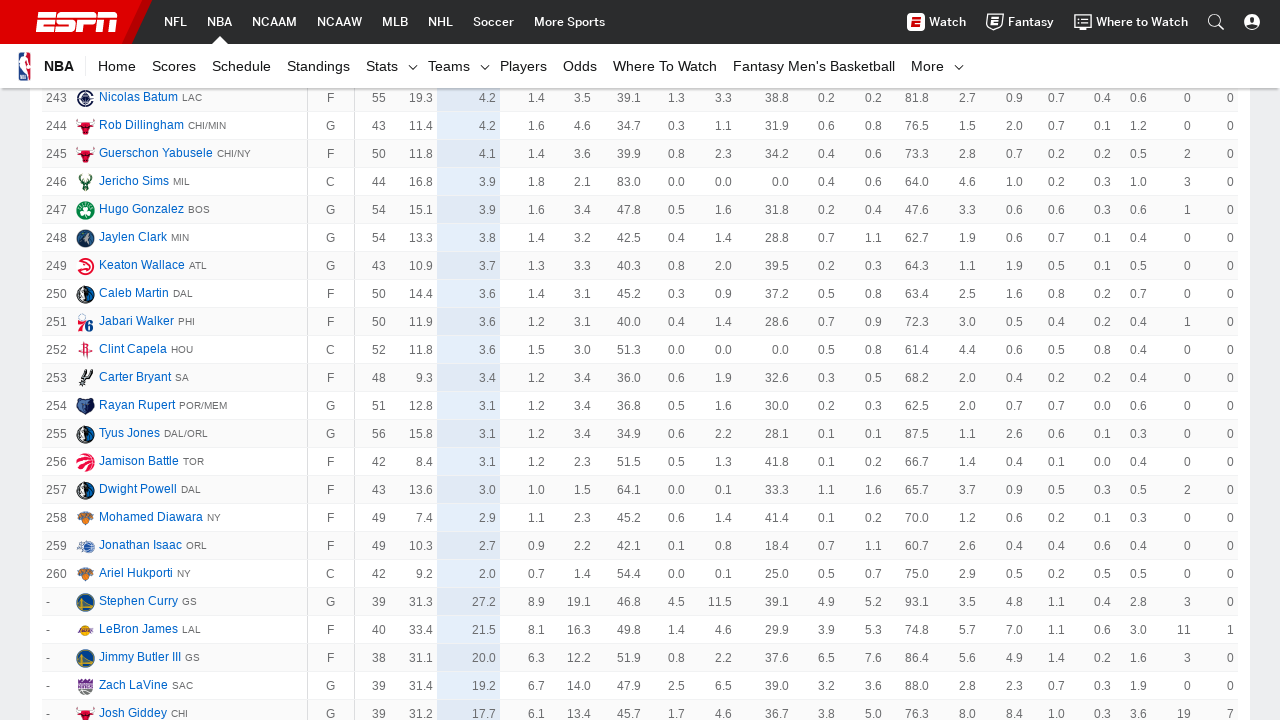

Confirmed 'Show More' button is visible
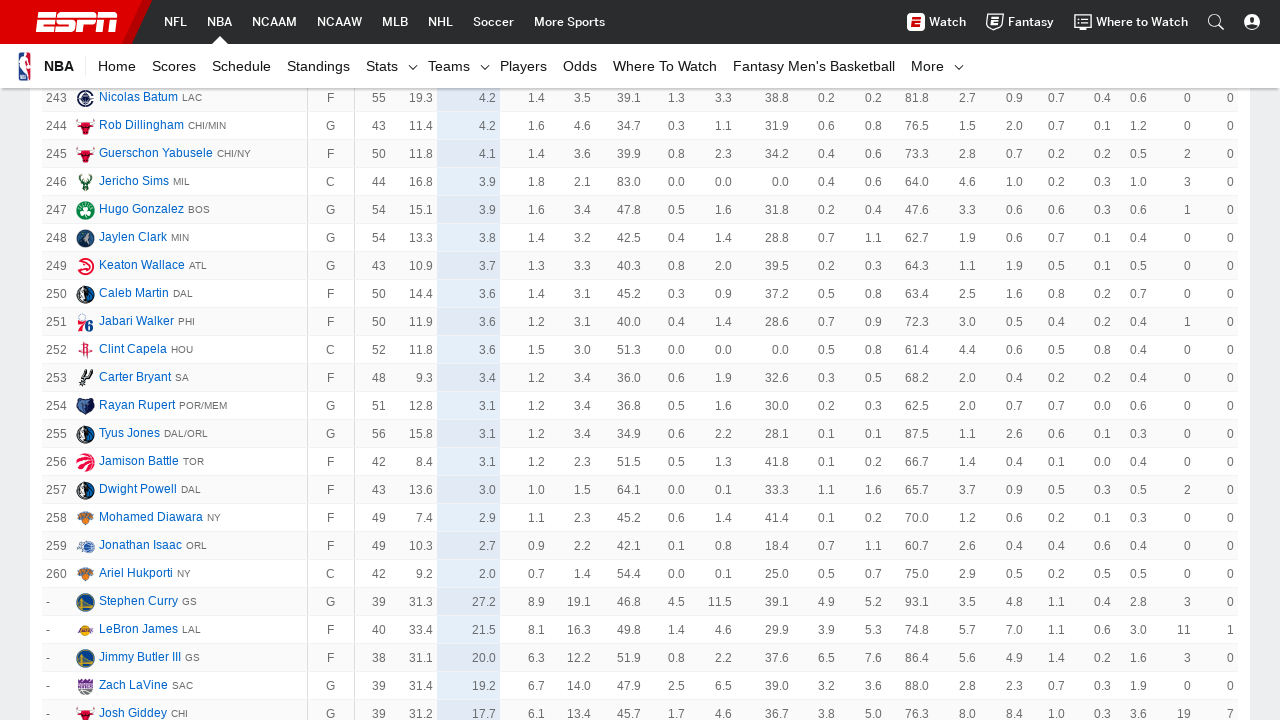

Clicked 'Show More' button to load additional player statistics at (640, 361) on a:has-text('Show More')
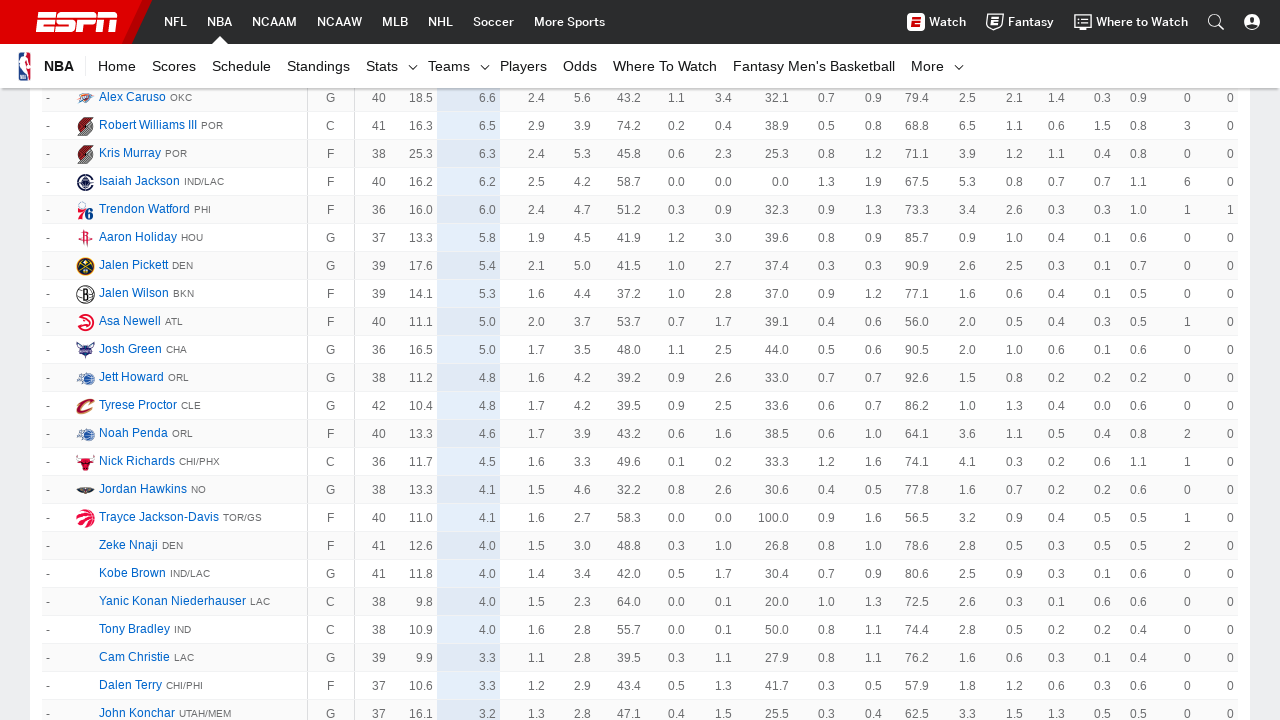

Waited 3 seconds for new player data to load
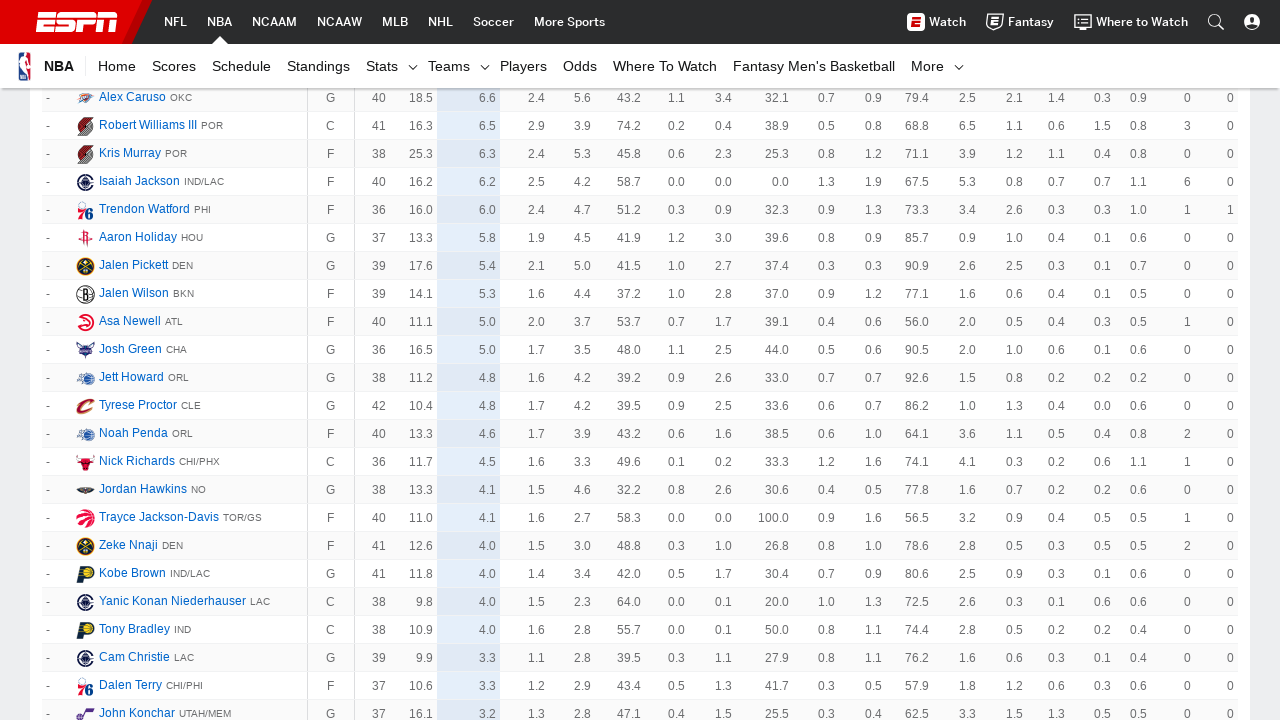

Located 'Show More' link element
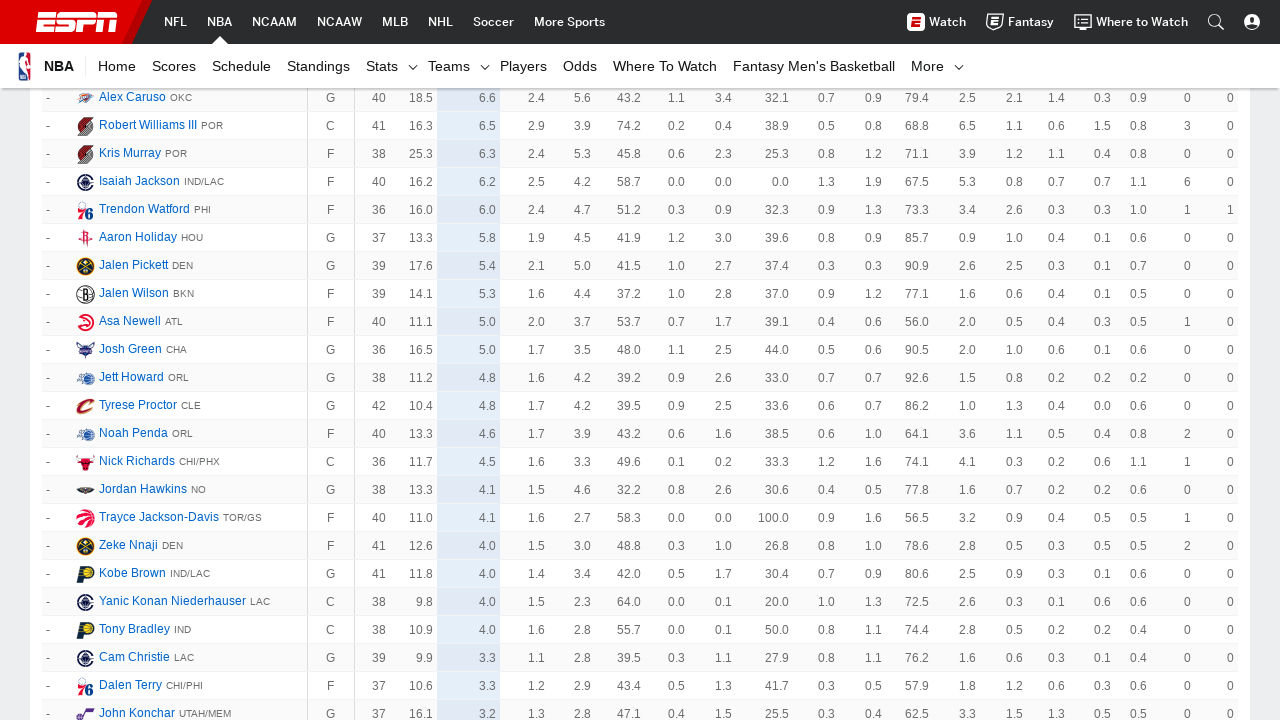

'Show More' button not found or not visible - all content loaded
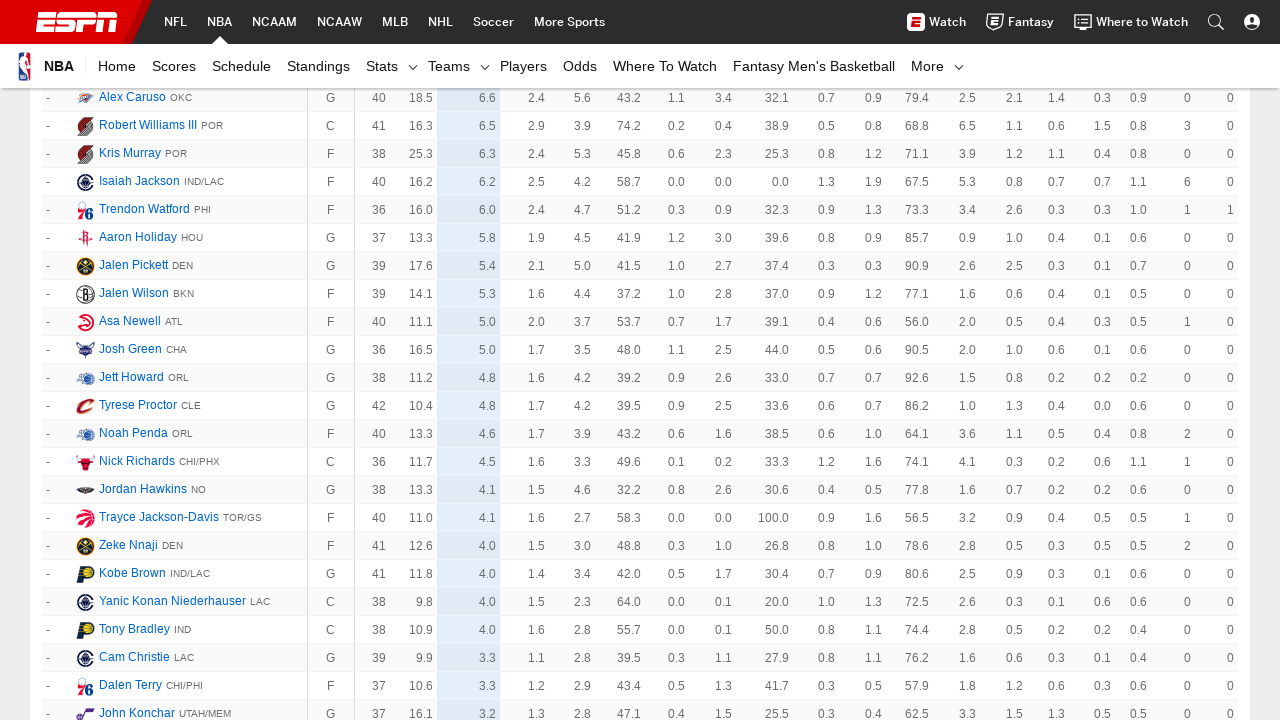

Waited 2 seconds for final content to settle
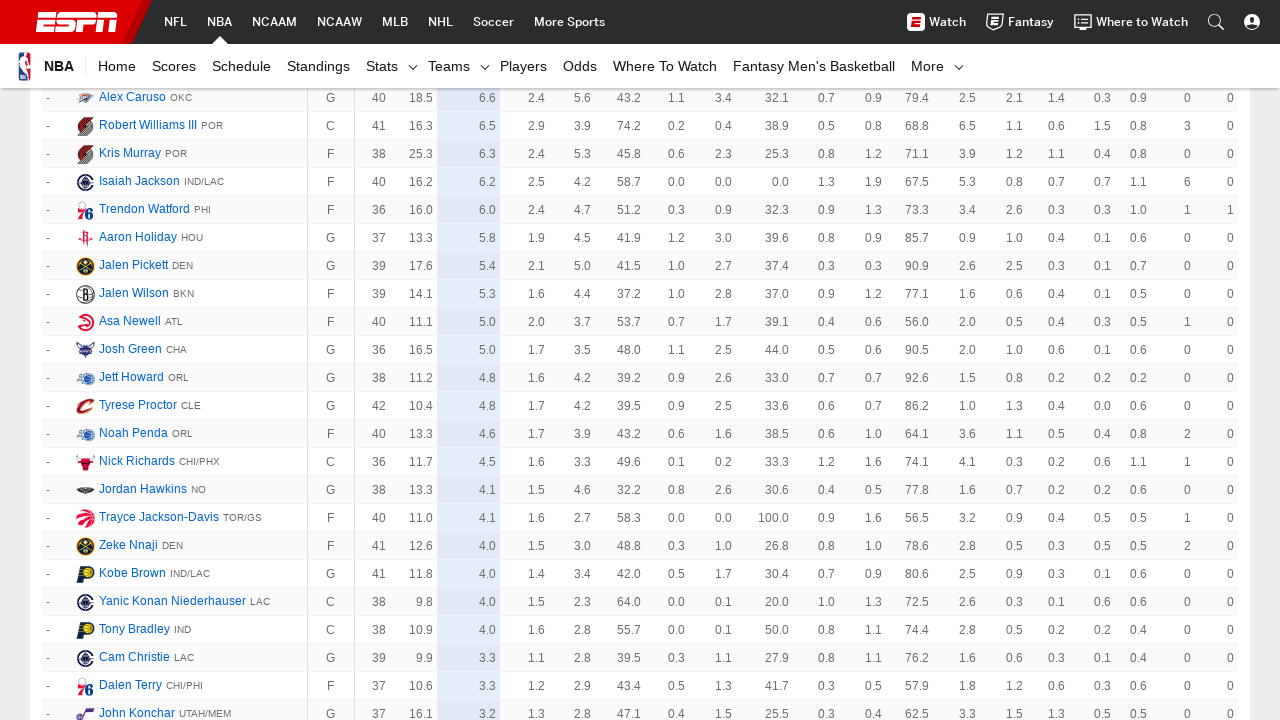

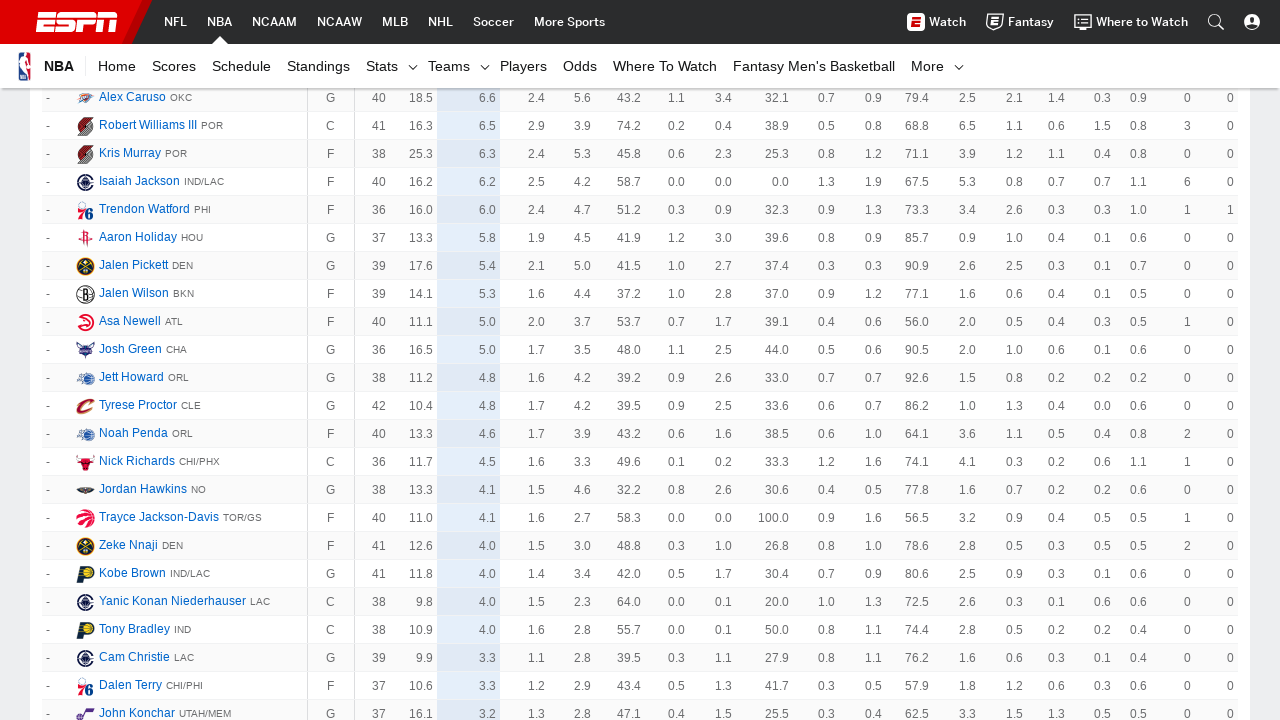